Tests filling out a comprehensive HTML form including text fields, checkboxes, radio buttons, multi-select dropdown, and regular dropdown, then submits the form and verifies submitted values are displayed.

Starting URL: https://testpages.herokuapp.com/styled/basic-html-form-test.html

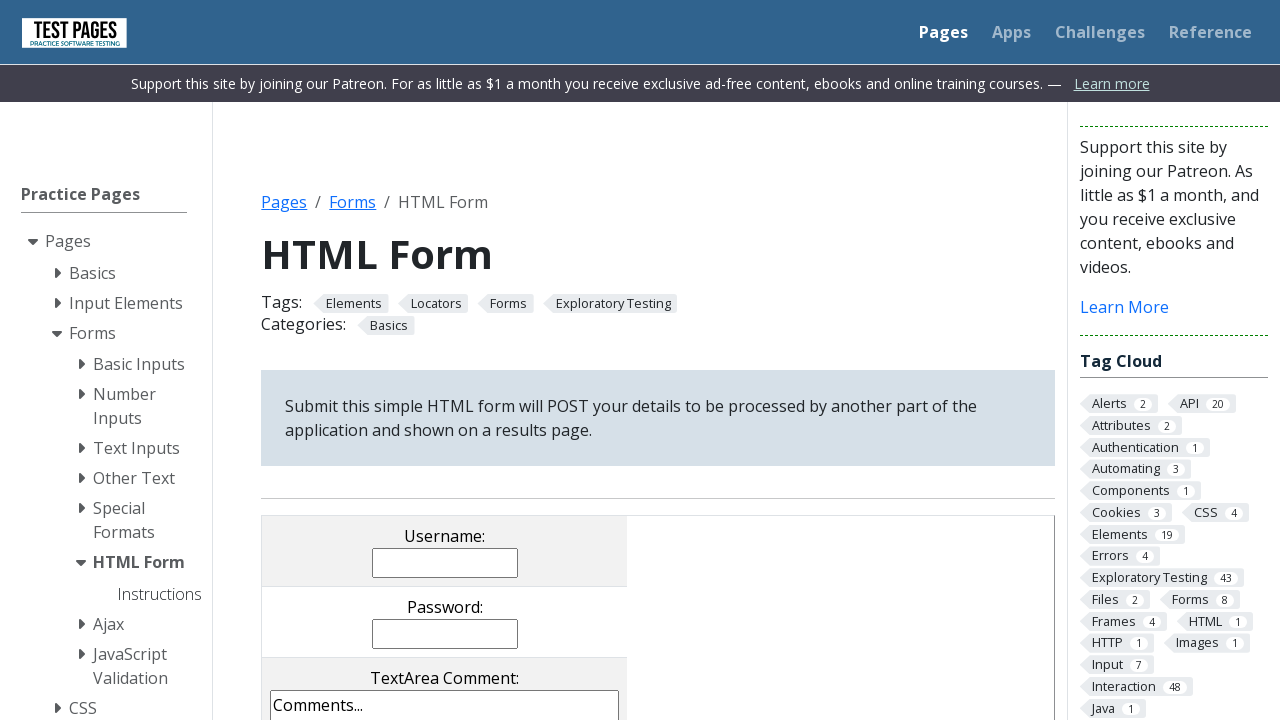

Filled username field with 'Myusername' on [name='username']
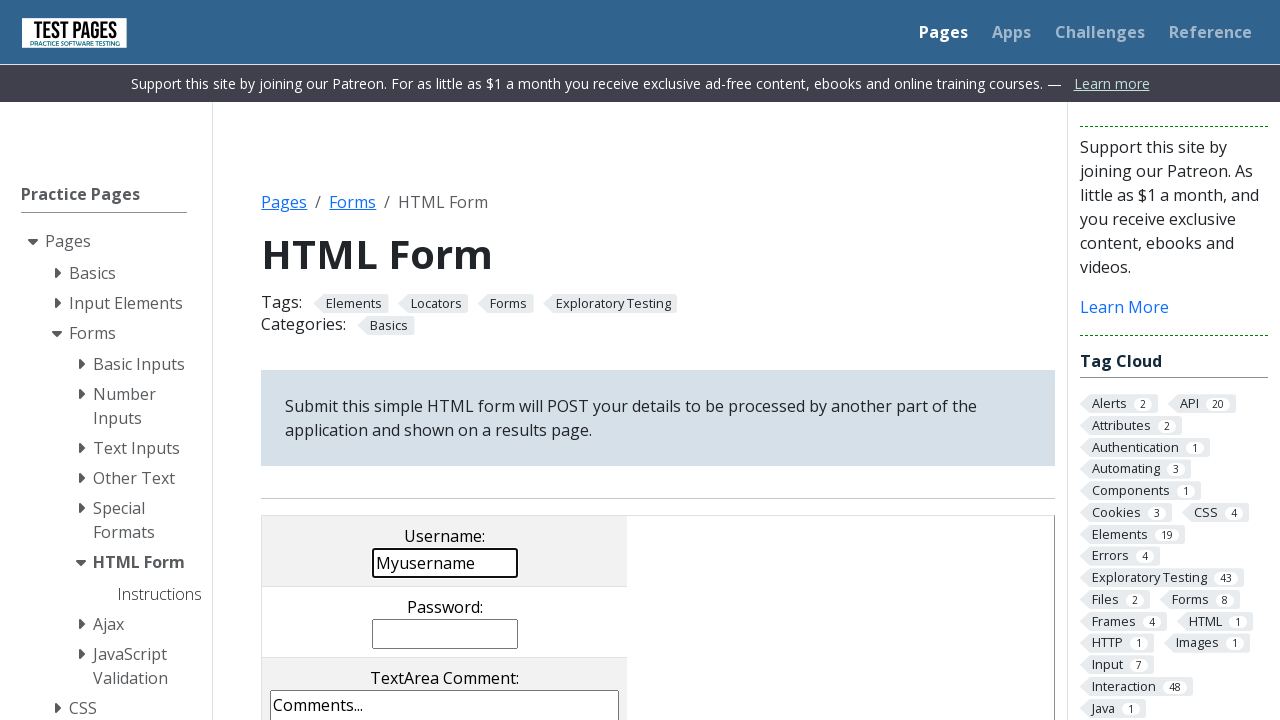

Filled password field with 'Mypassword' on [name='password']
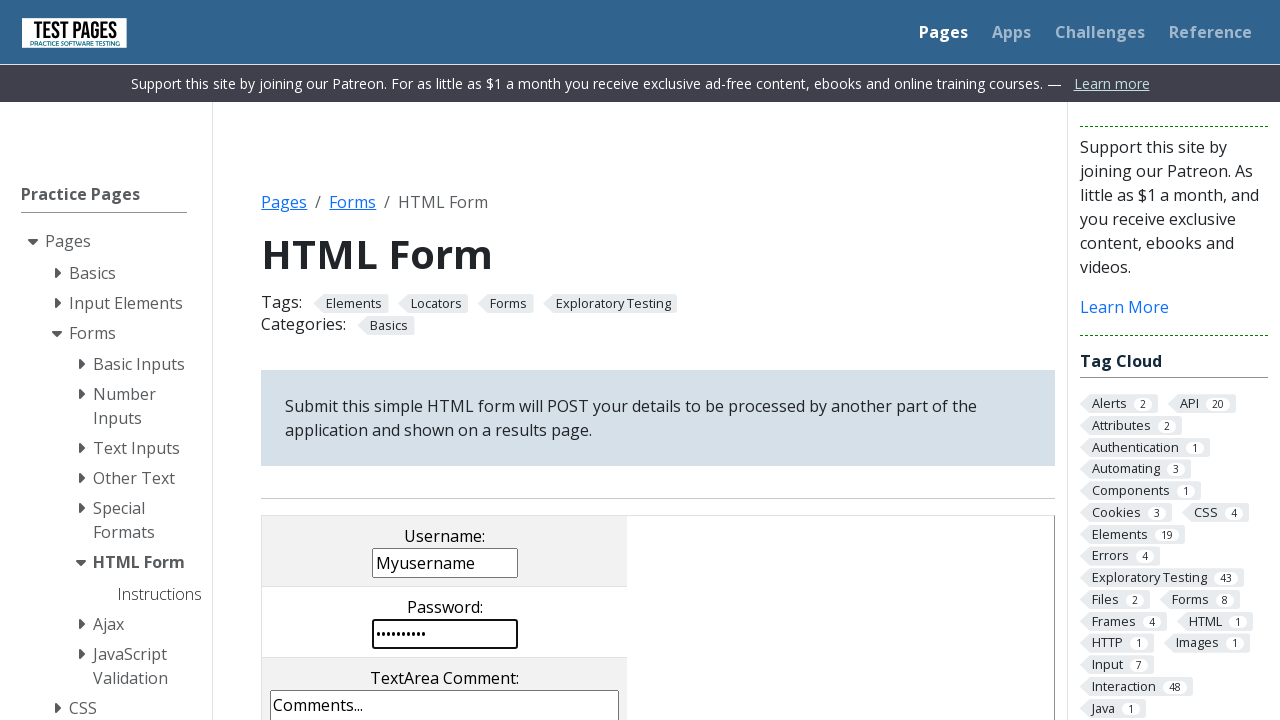

Cleared comments field on [name='comments']
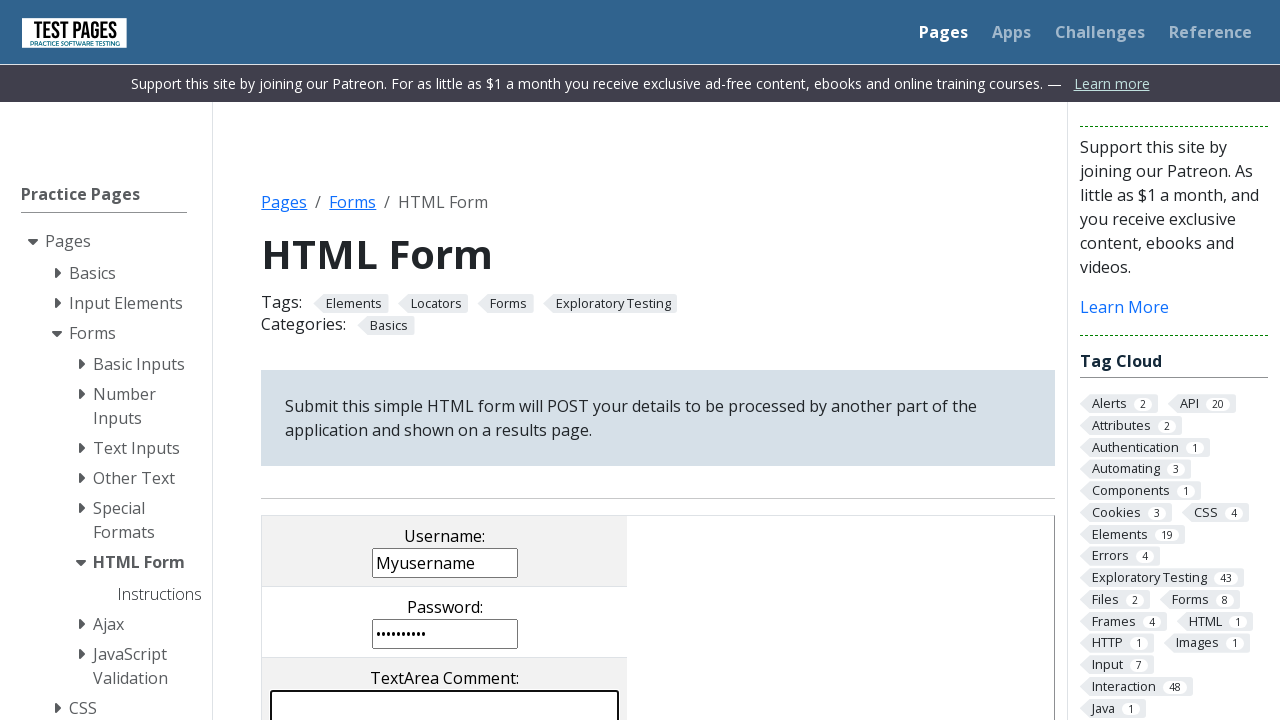

Filled comments field with 'Hello world' on [name='comments']
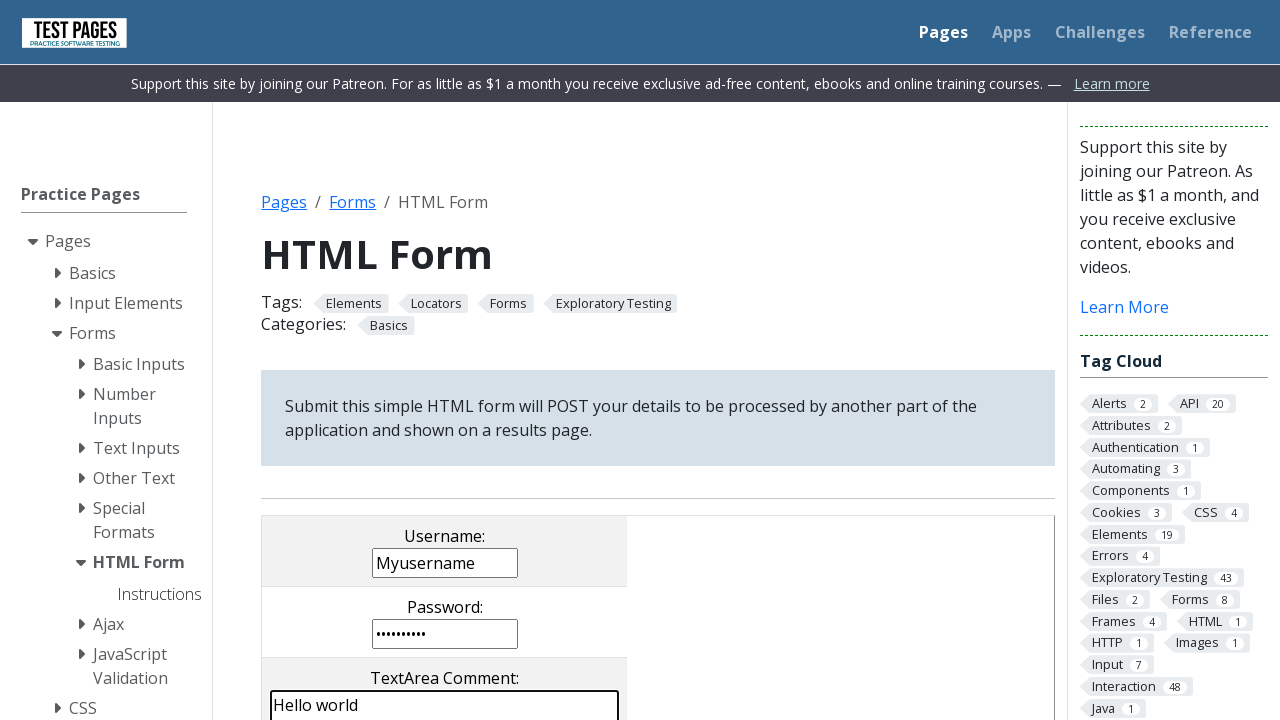

Located all checkboxes
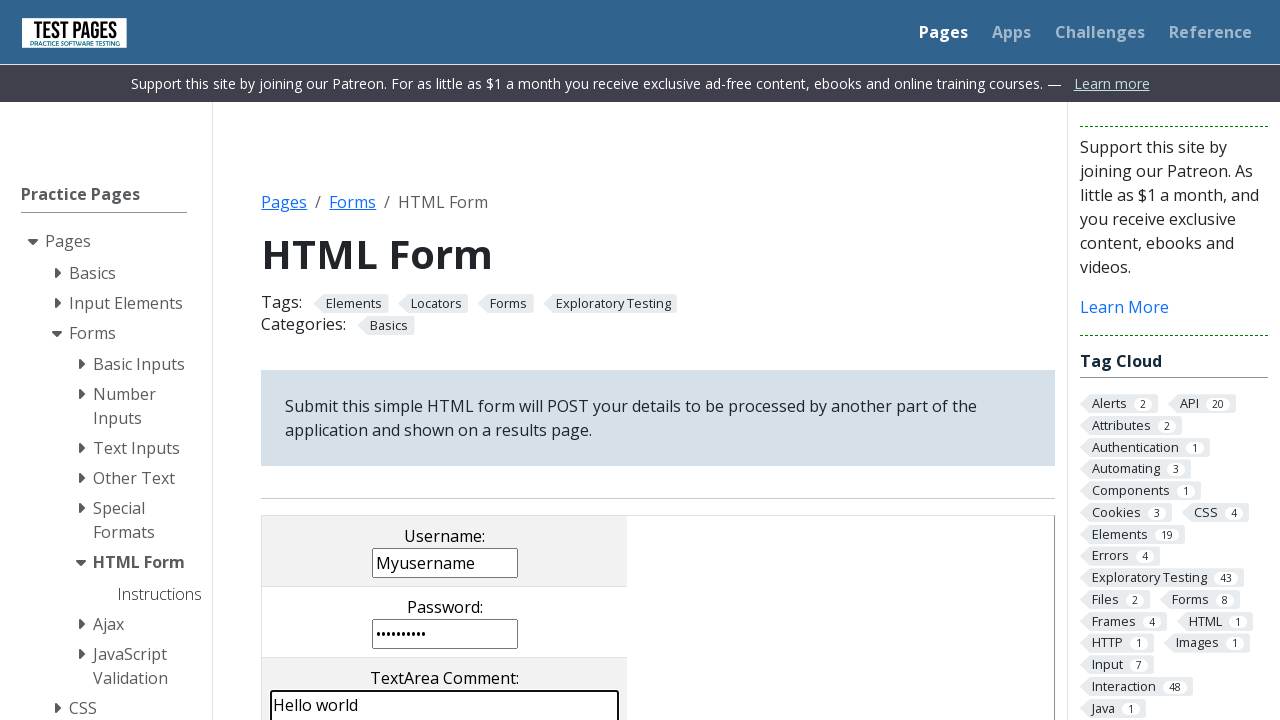

Found 3 checkboxes
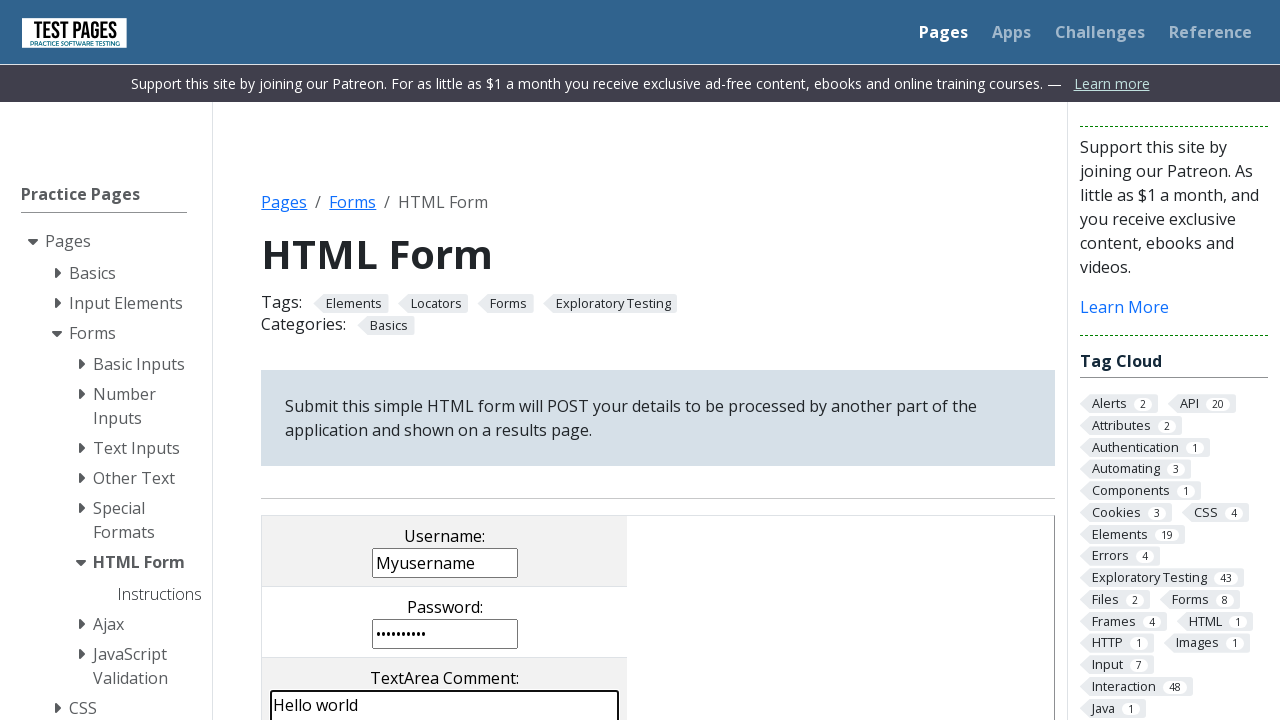

Checked checkbox 1 at (299, 360) on [name='checkboxes[]'] >> nth=0
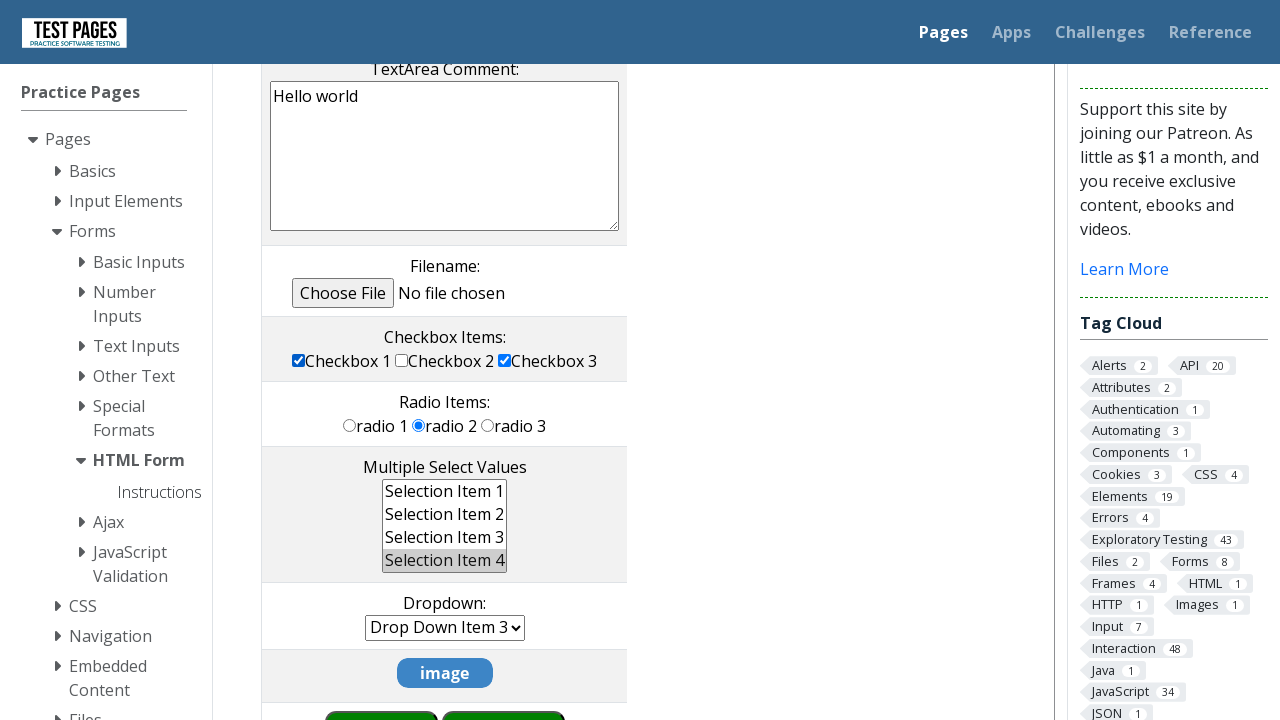

Checked checkbox 2 at (402, 360) on [name='checkboxes[]'] >> nth=1
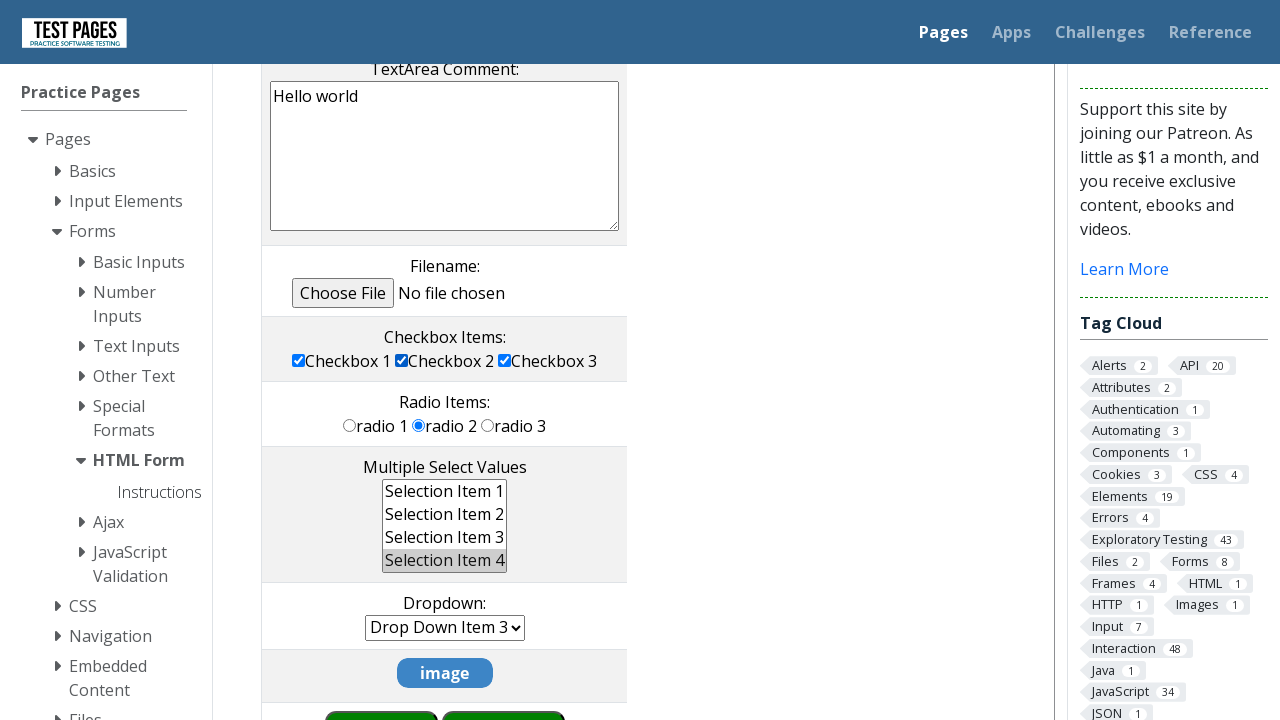

Selected radio button option rd3 at (488, 425) on [value='rd3']
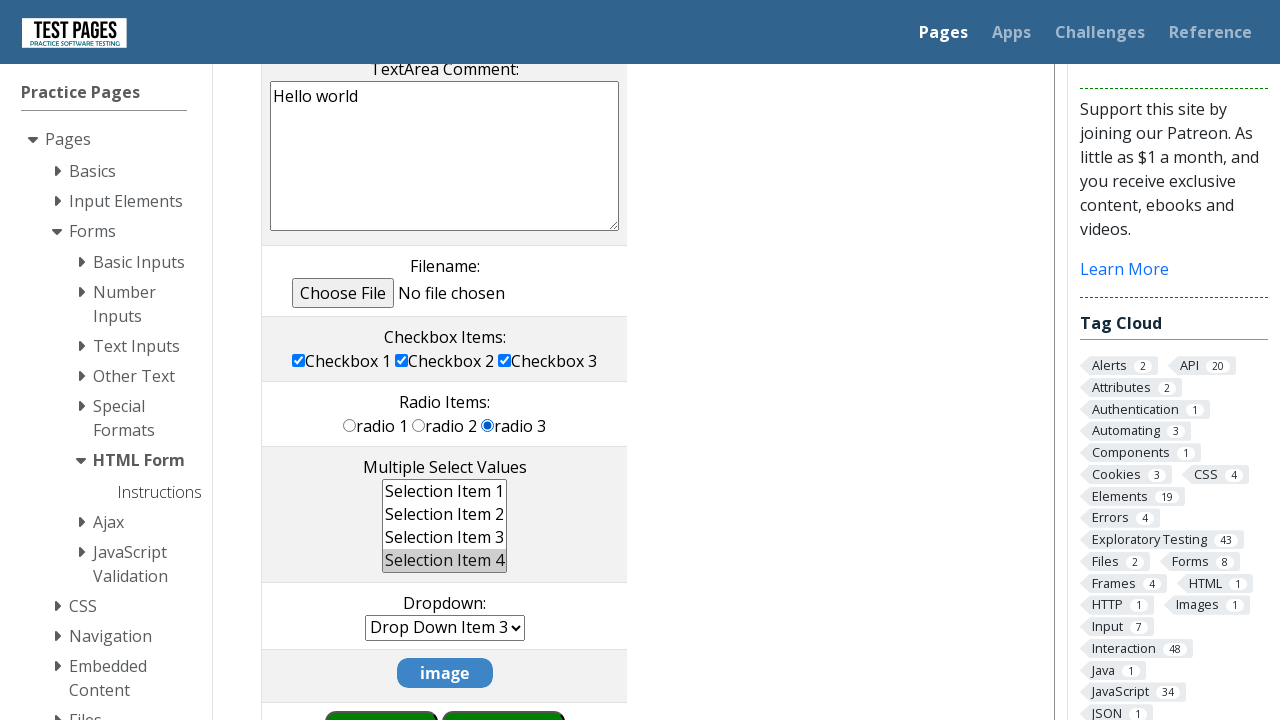

Selected 'Selection Item 4' from multiple select dropdown on [name='multipleselect[]']
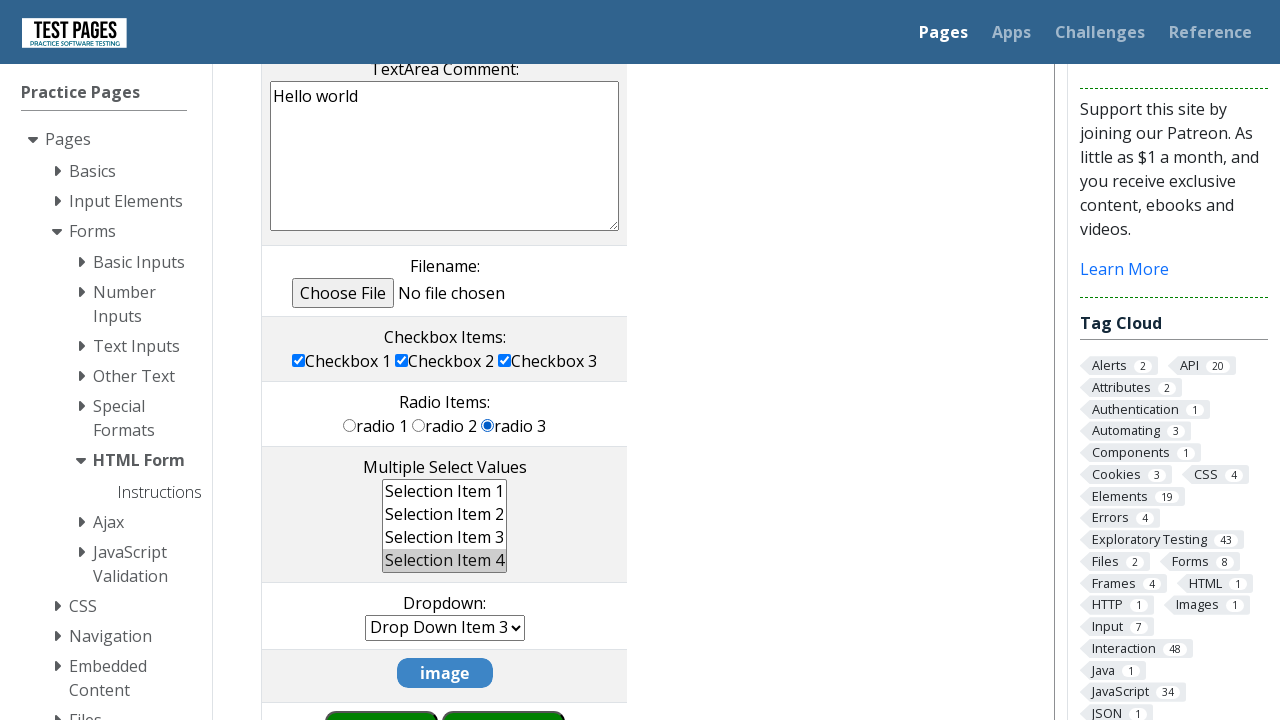

Selected 'Drop Down Item 5' from dropdown menu on [name='dropdown']
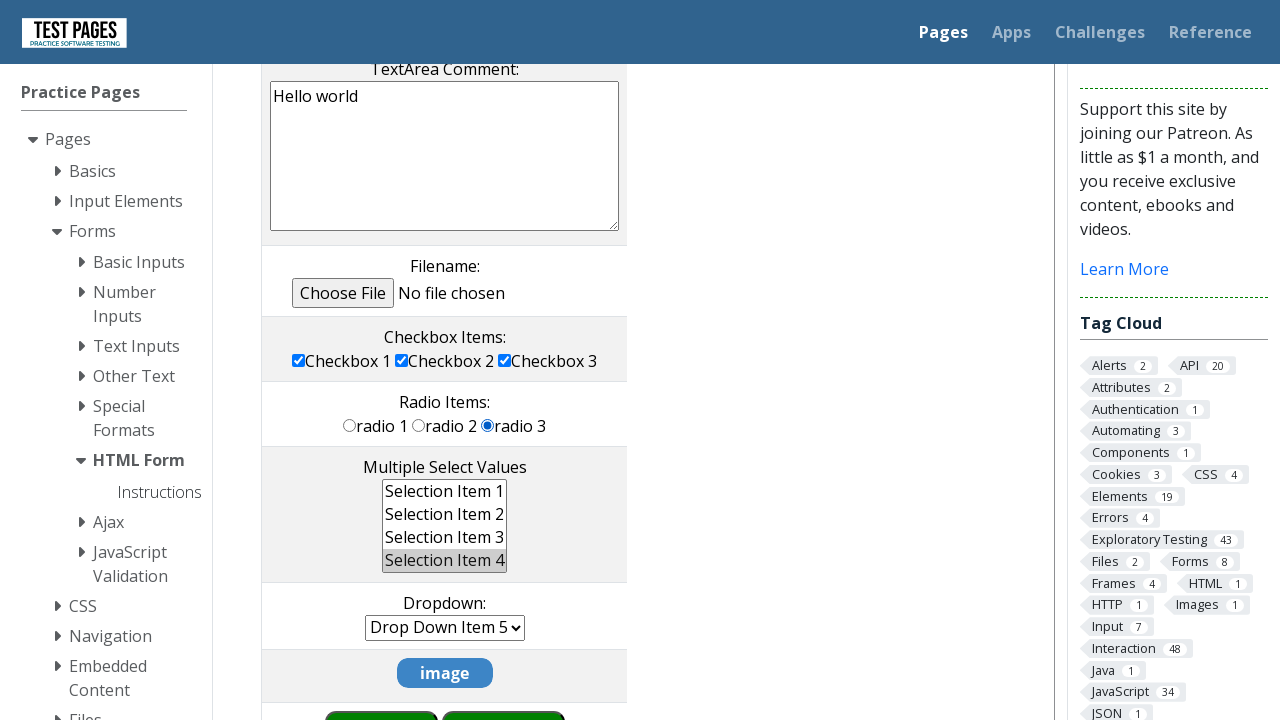

Clicked form submit button at (504, 690) on [value='submit']
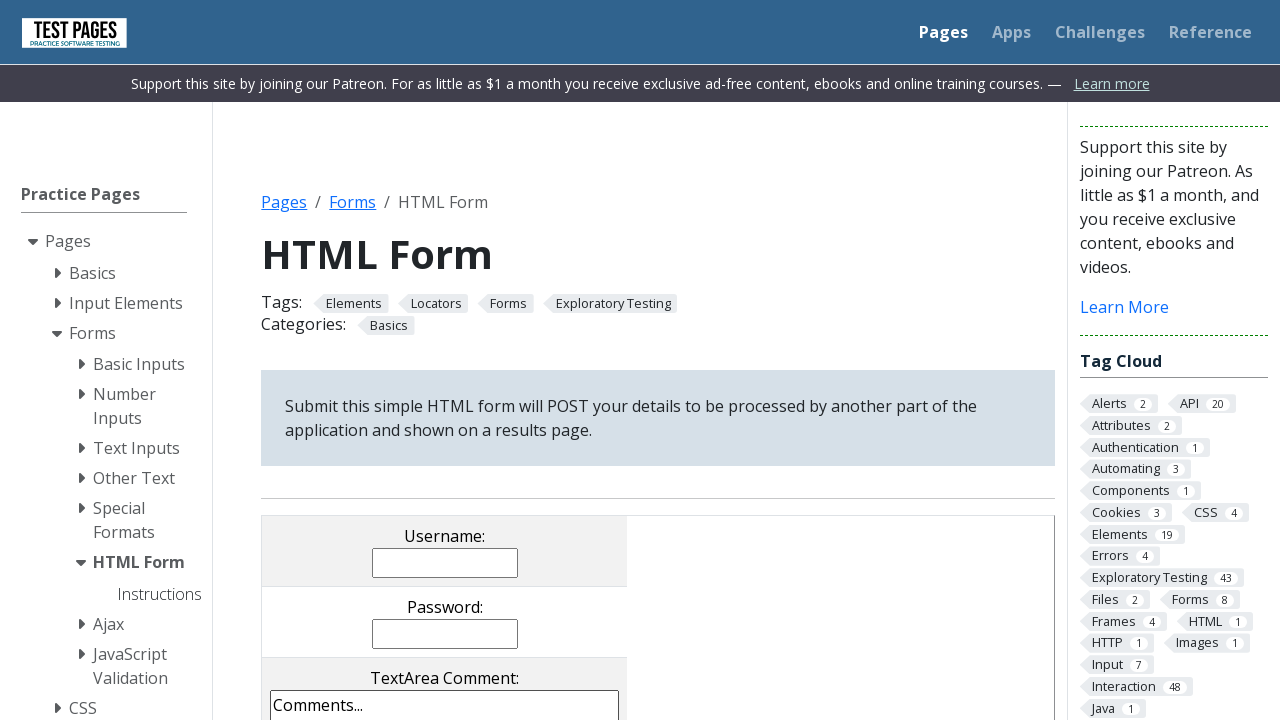

Verified form was submitted and submitted values are displayed
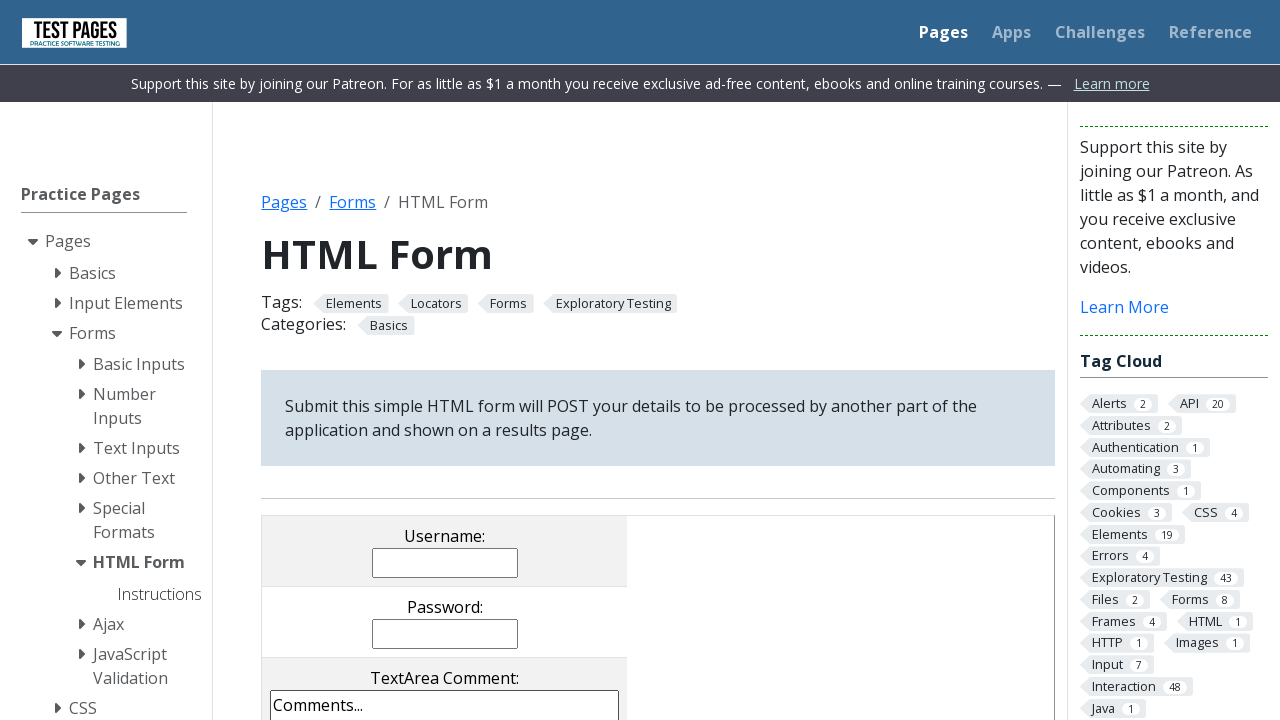

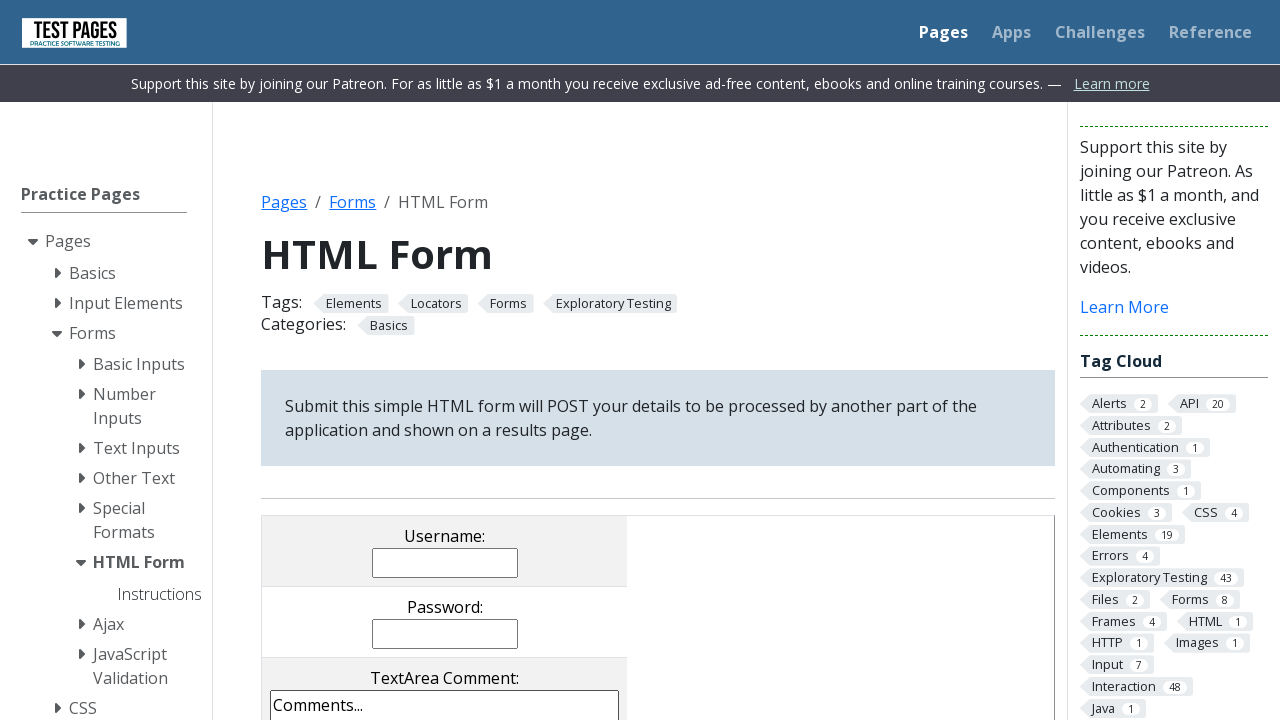